Tests the TikTok social media link in the footer by clicking it and verifying the href attribute points to the correct TikTok profile

Starting URL: https://5element.by/

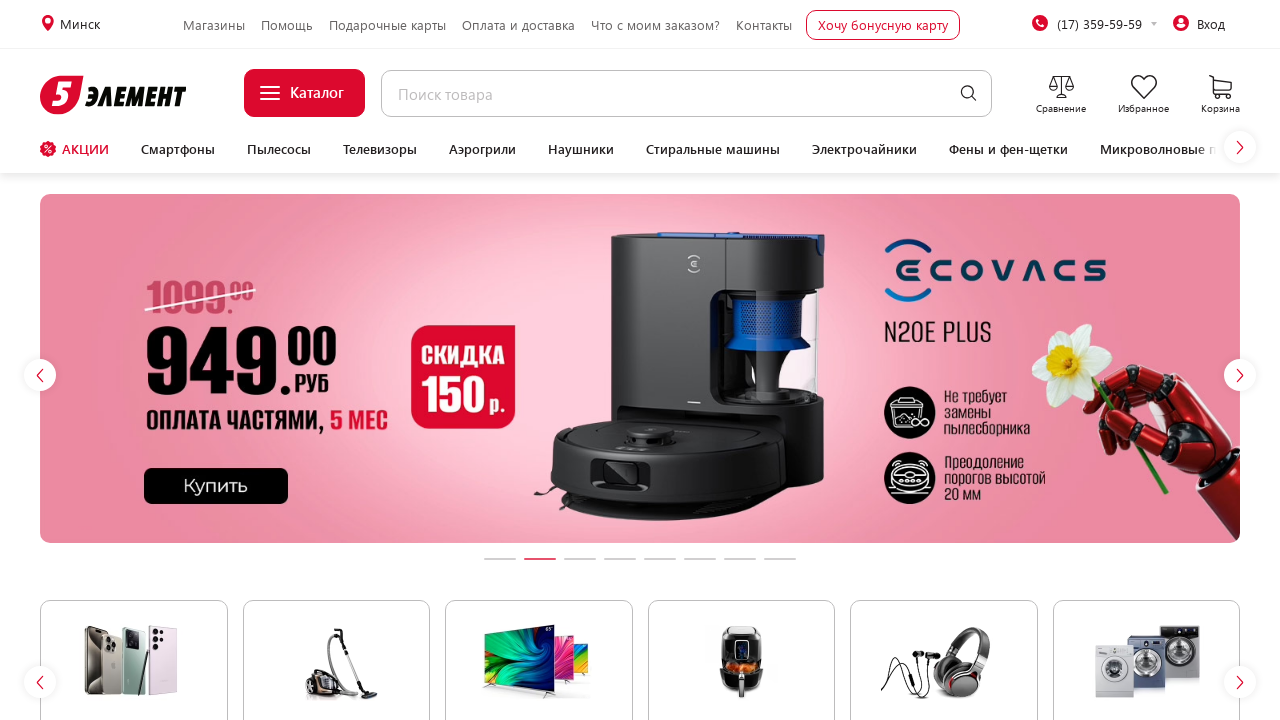

Located TikTok social media link in footer
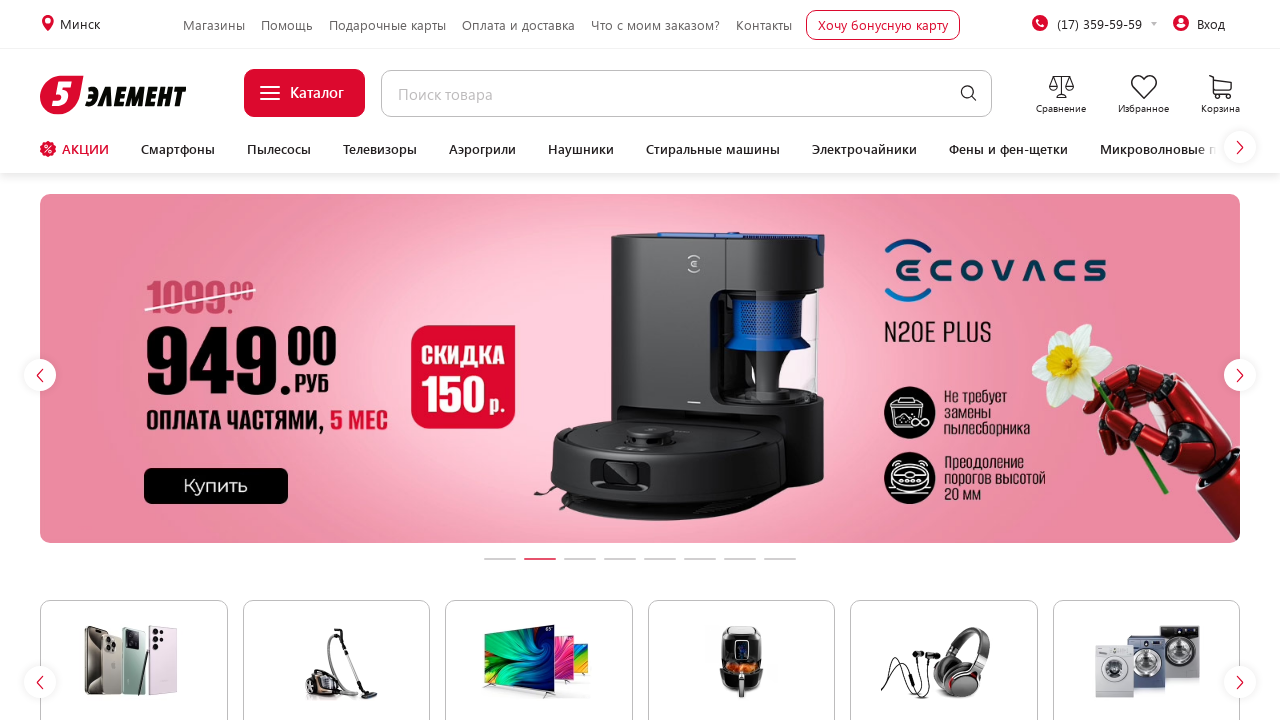

Clicked TikTok social media link in footer at (773, 361) on xpath=//*[@id='app']/footer/div[1]/div/div/div[2]/div[2]/a[7]
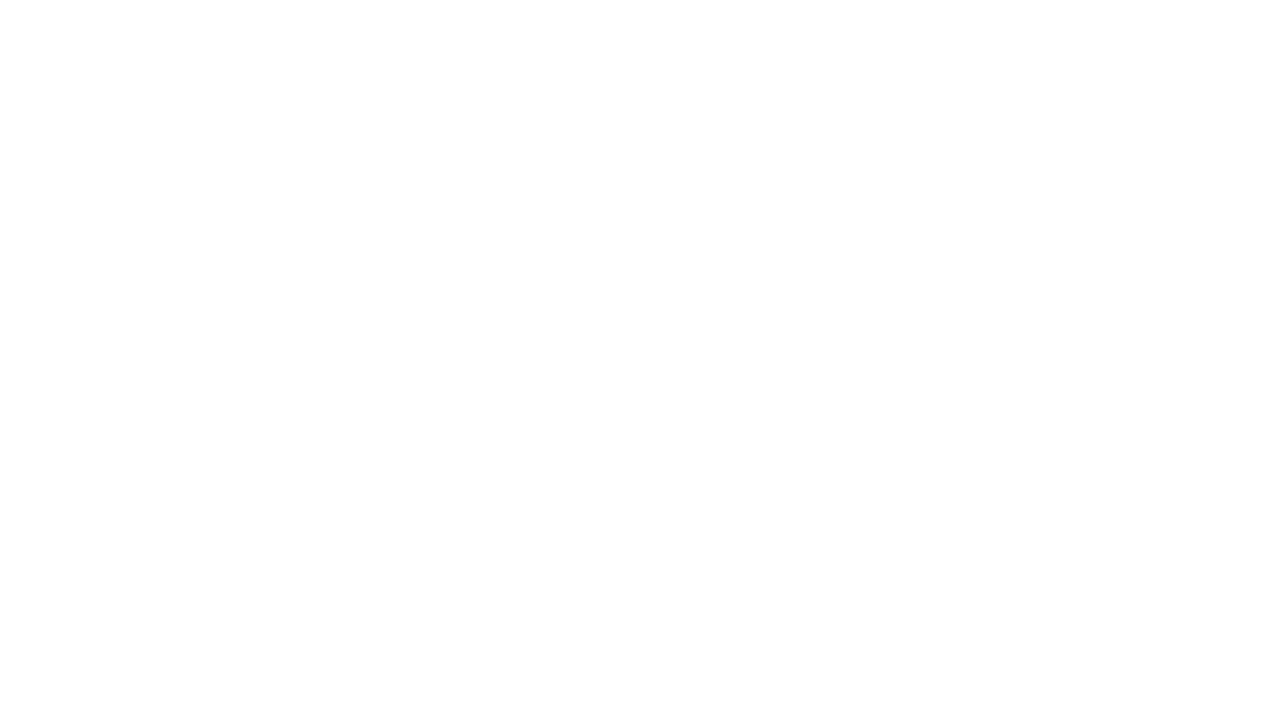

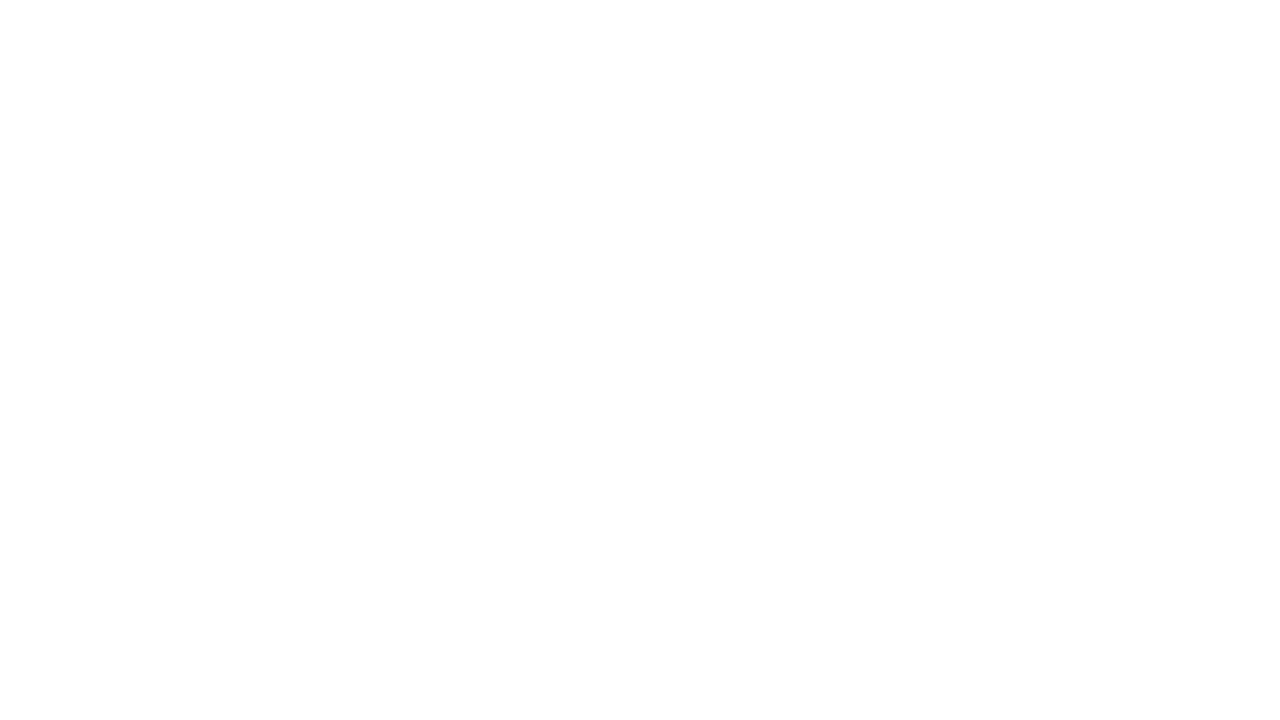